Tests filling text fields in an HTML form including username, password, and comments textarea after clearing existing content.

Starting URL: https://testpages.eviltester.com/styled/basic-html-form-test.html

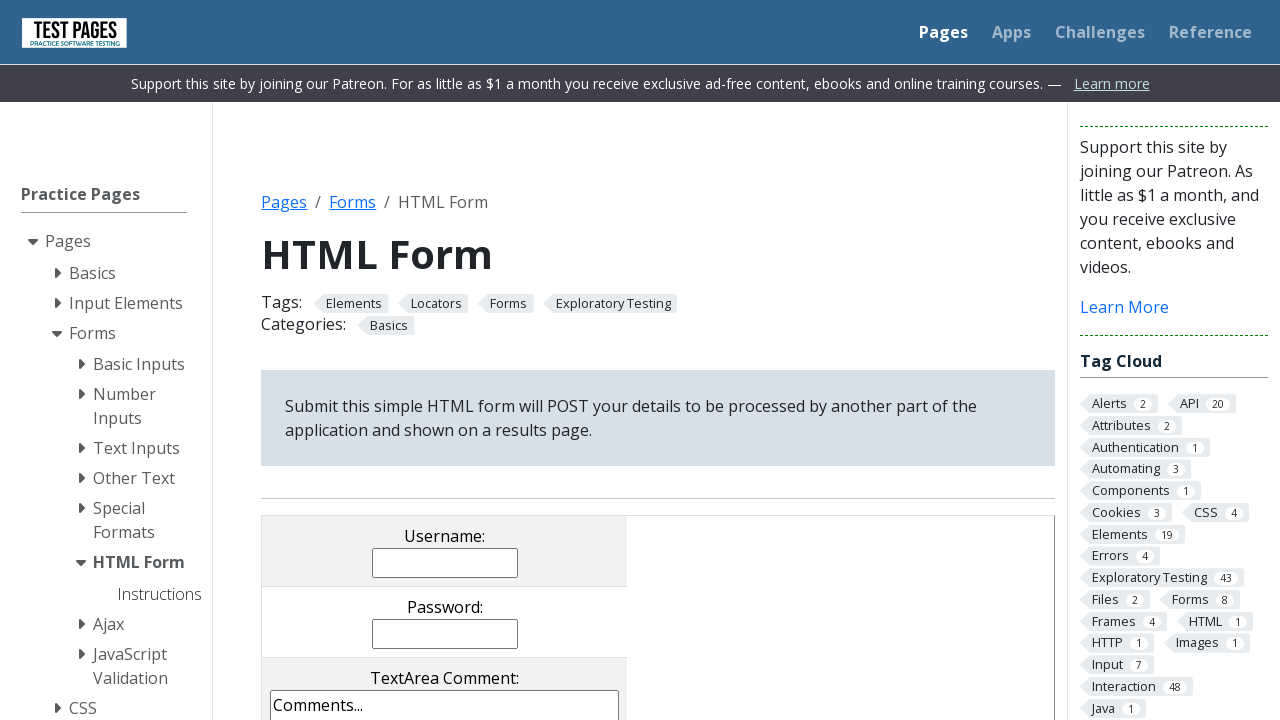

Filled username field with 'Eduardo' on //input[@name='username']
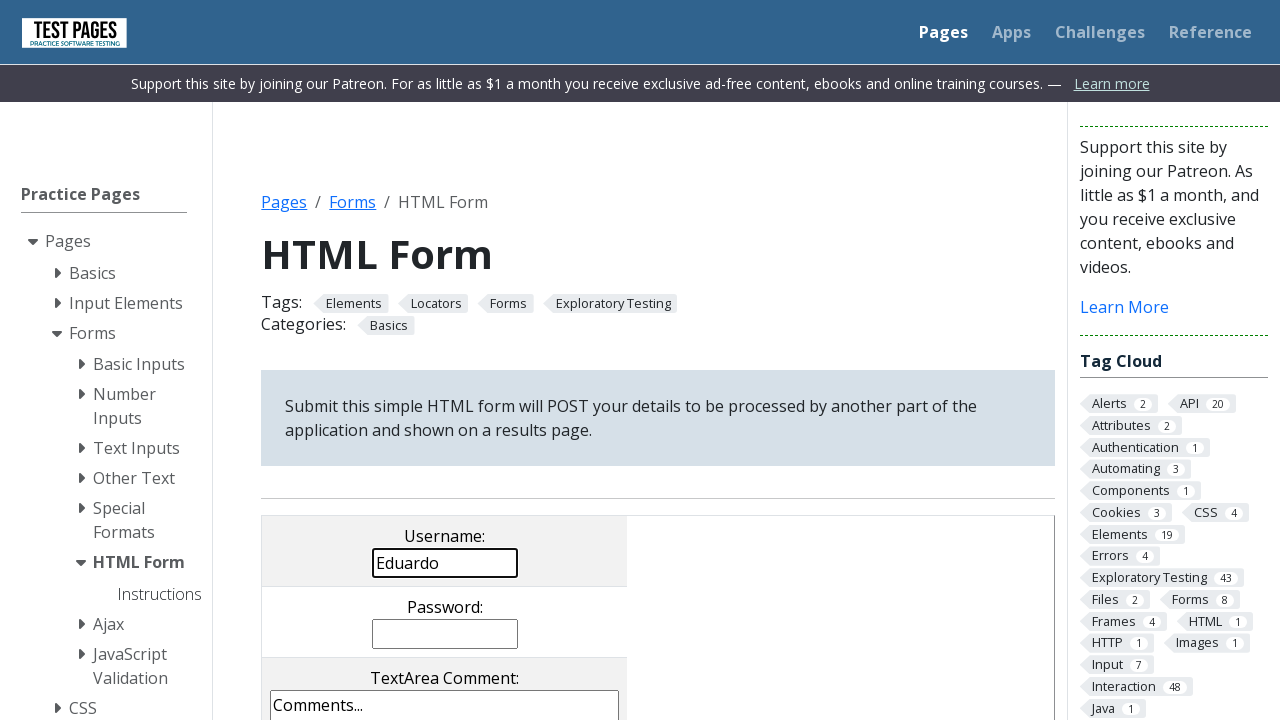

Filled password field with '1233231212' on //input[@name='password']
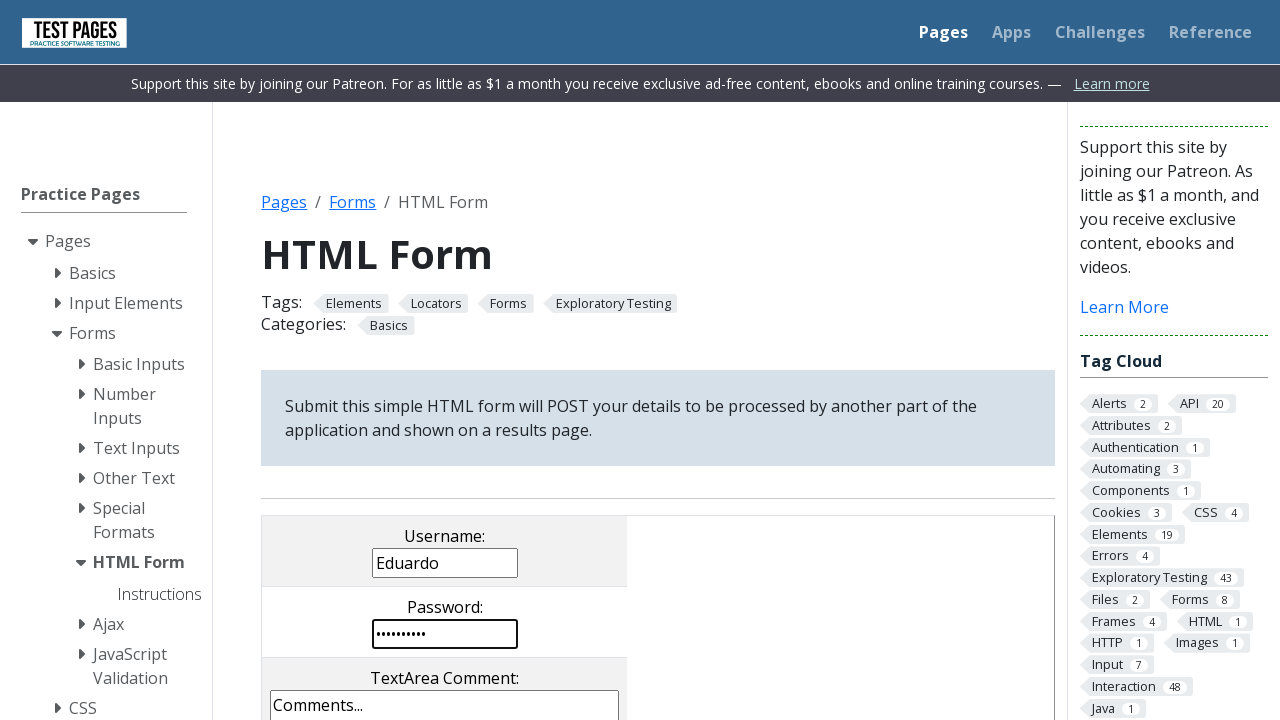

Cleared comments textarea on //textarea[@name='comments']
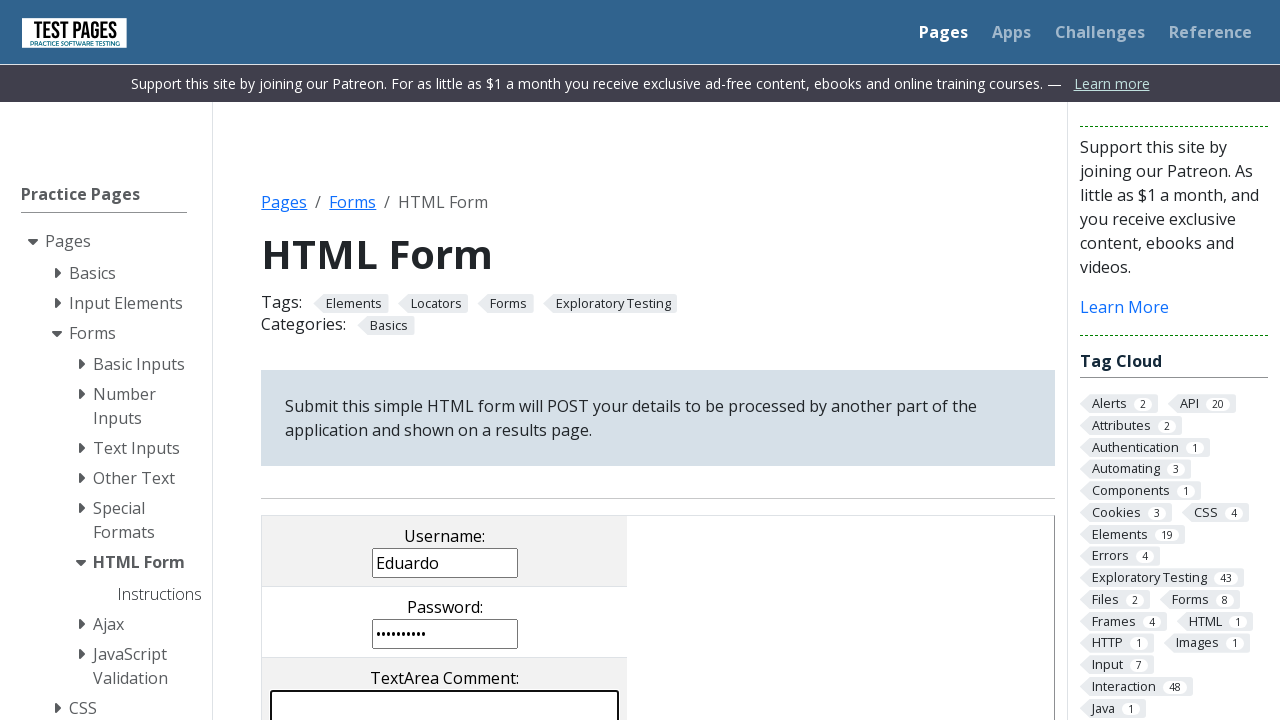

Filled comments textarea with 'Esta es una prueba de multiples test' on //textarea[@name='comments']
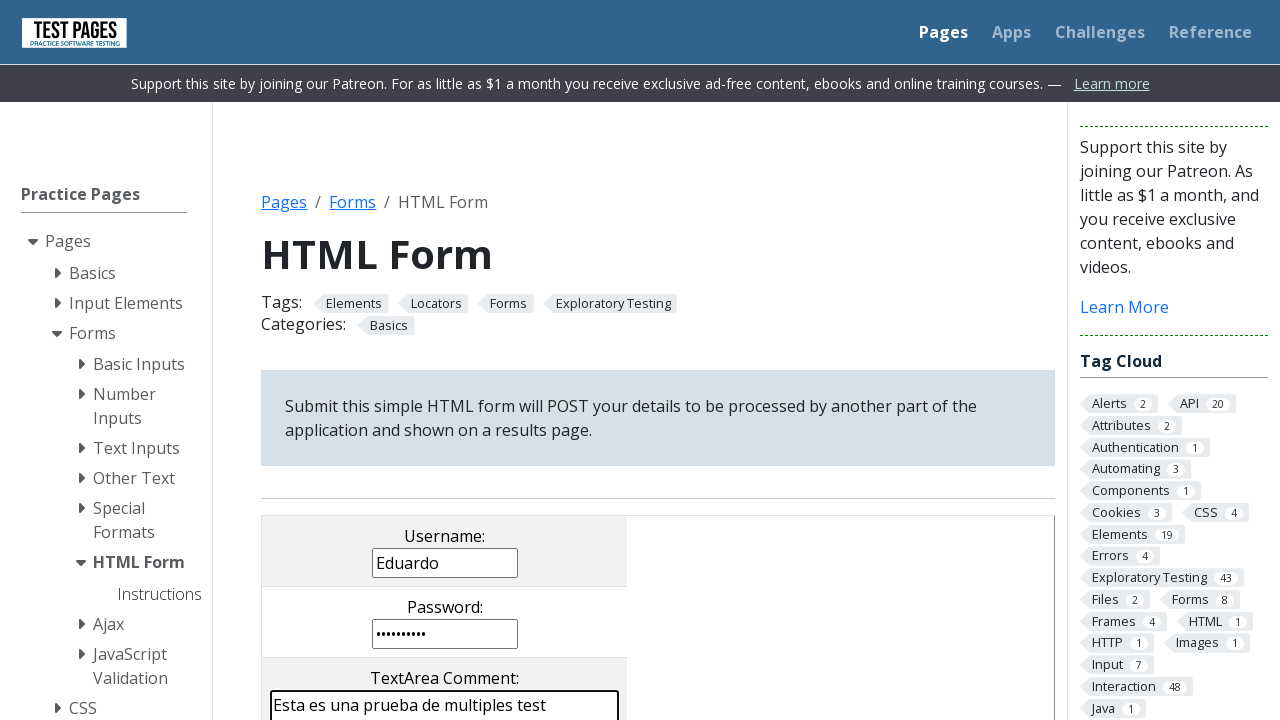

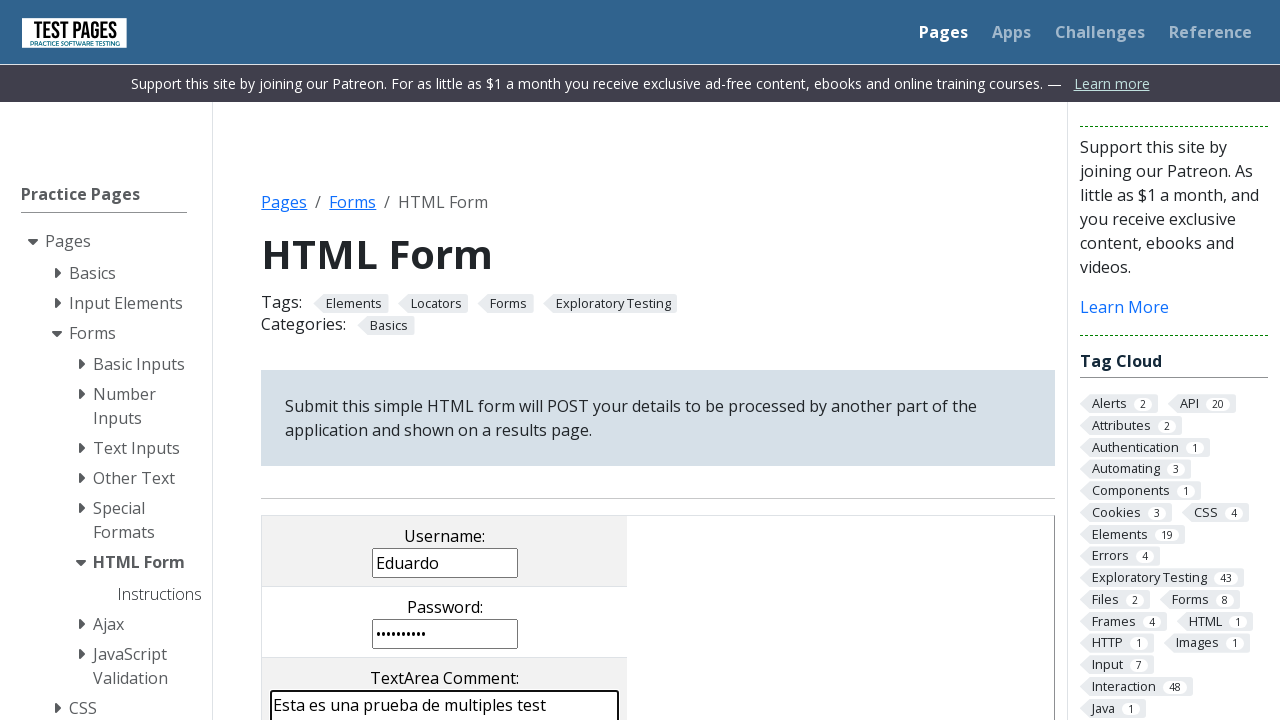